Tests A/B test opt-out by adding the opt-out cookie before navigating to the A/B test page, verifying the test is bypassed from the start.

Starting URL: http://the-internet.herokuapp.com

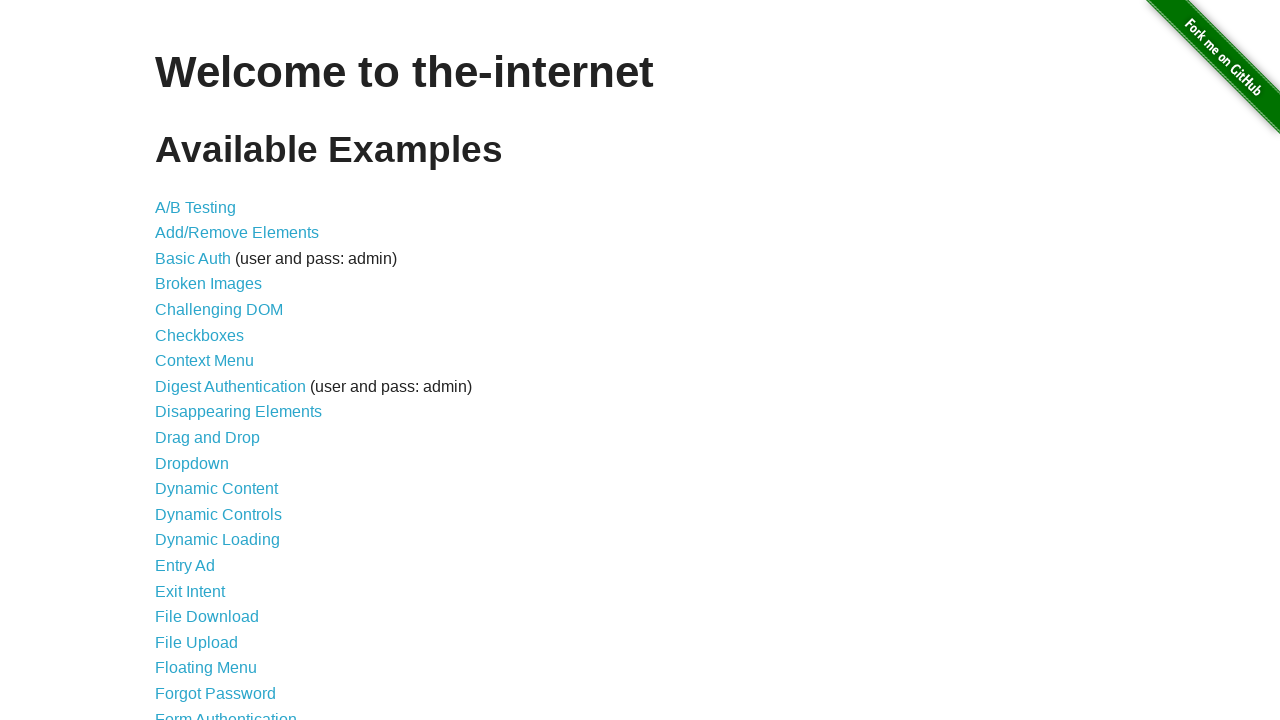

Added optimizelyOptOut cookie to bypass A/B test
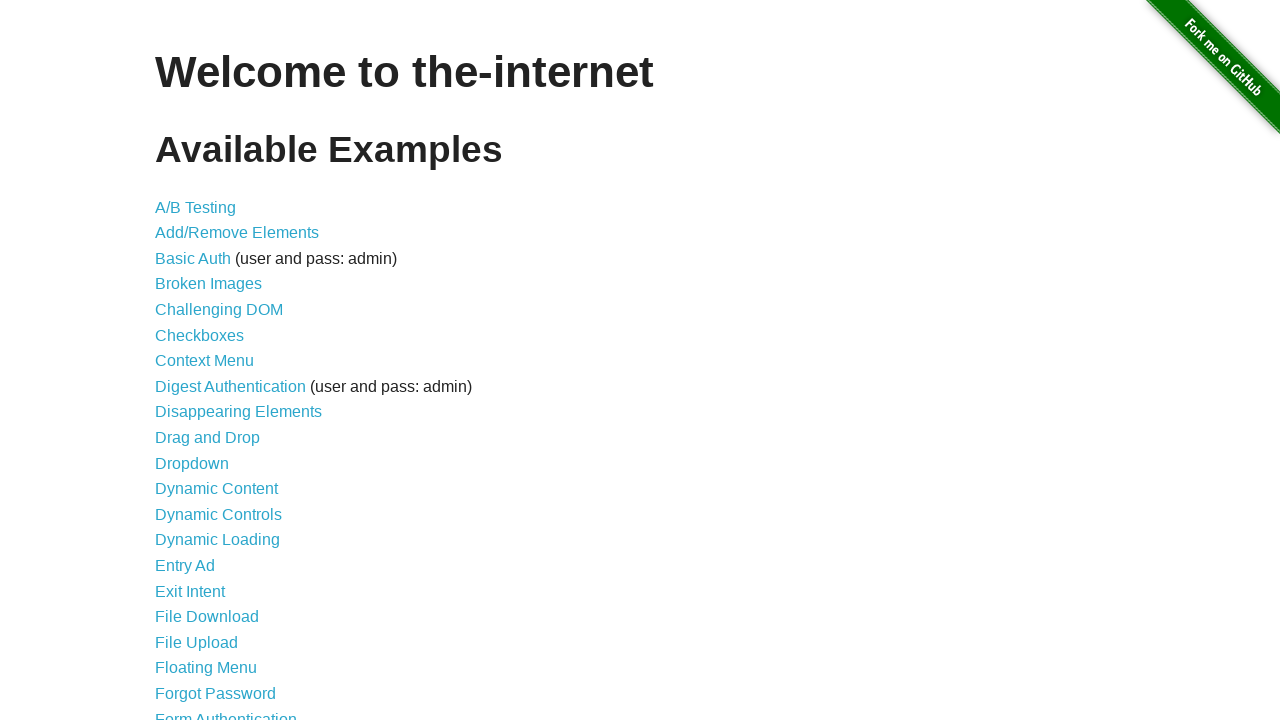

Navigated to A/B test page
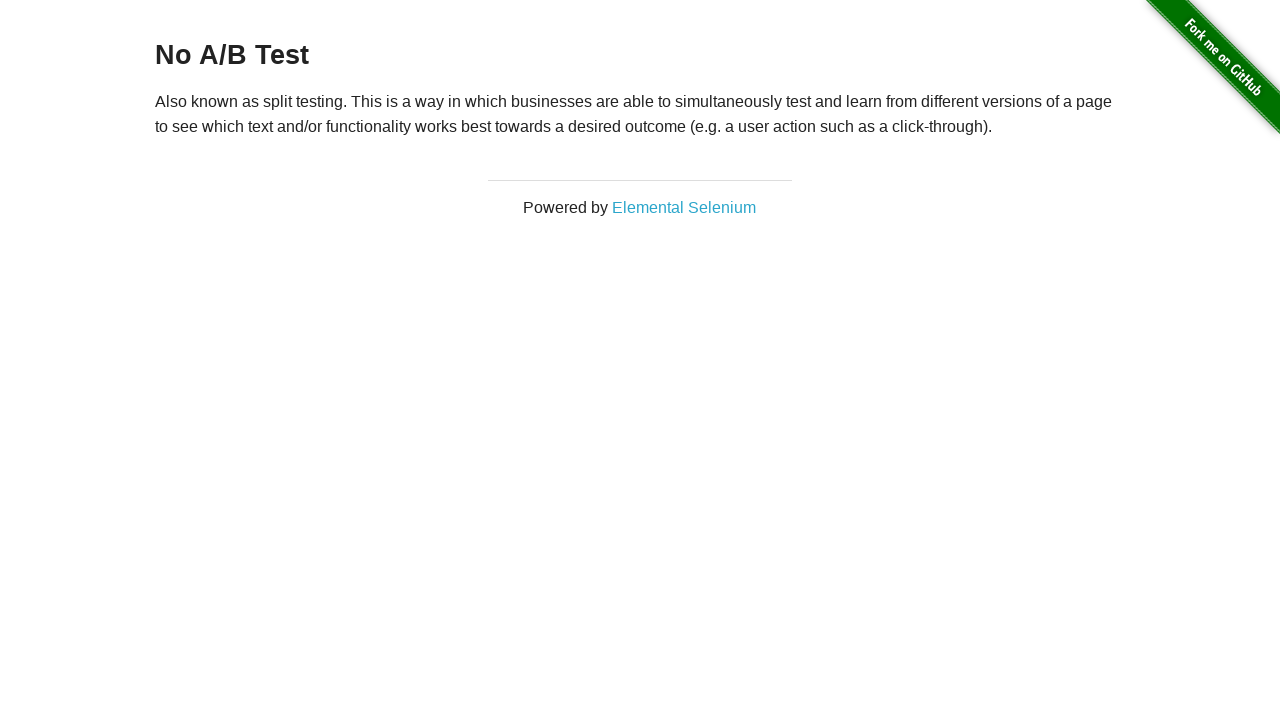

Retrieved heading text from A/B test page
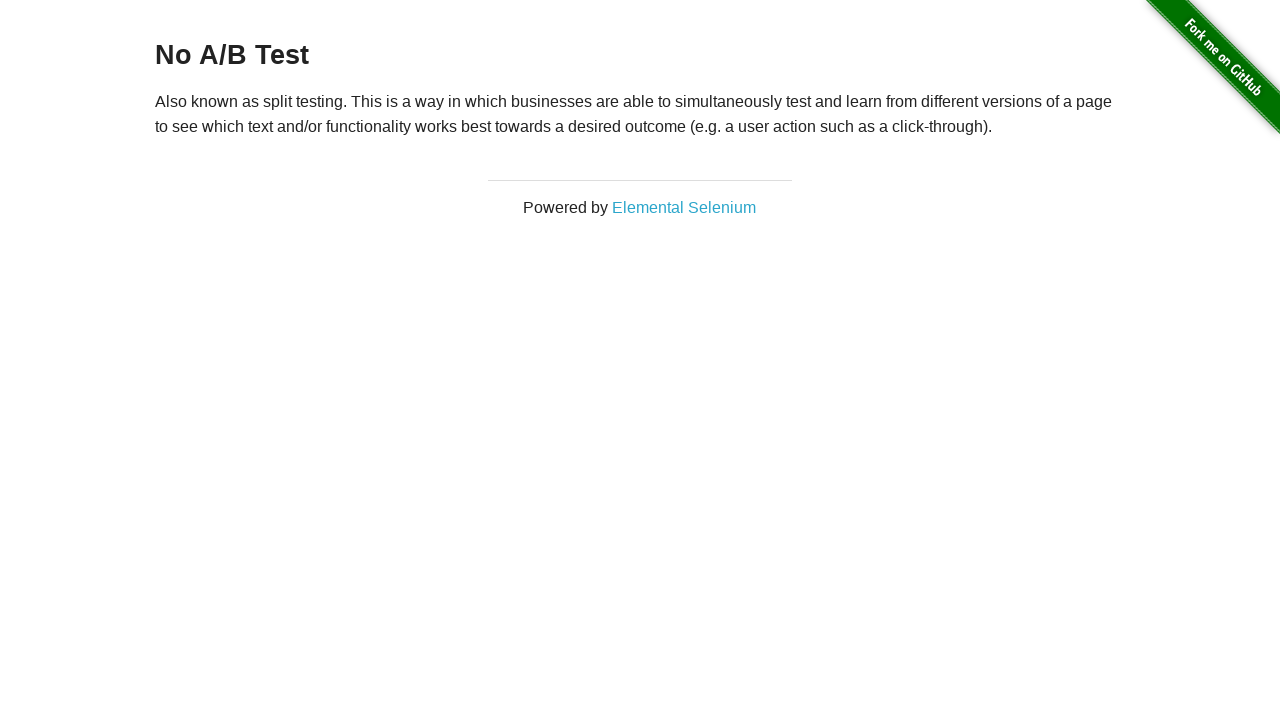

Verified that heading shows 'No A/B Test' - opt-out successful
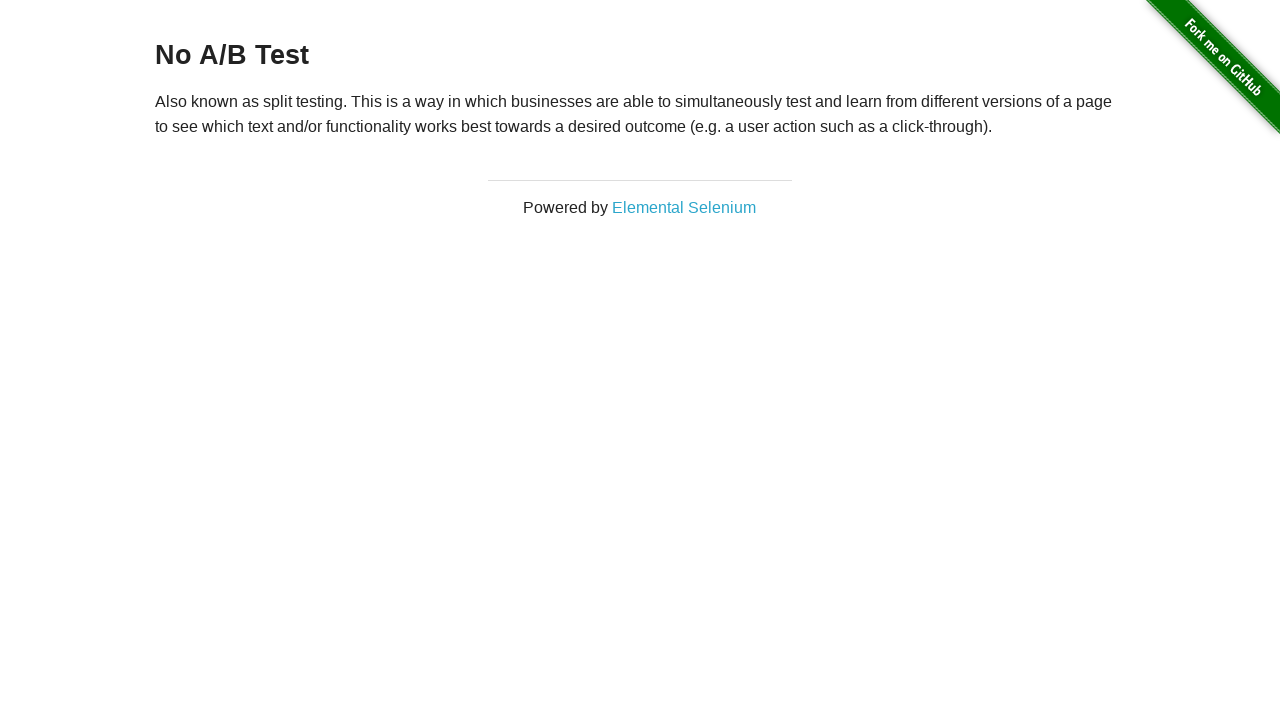

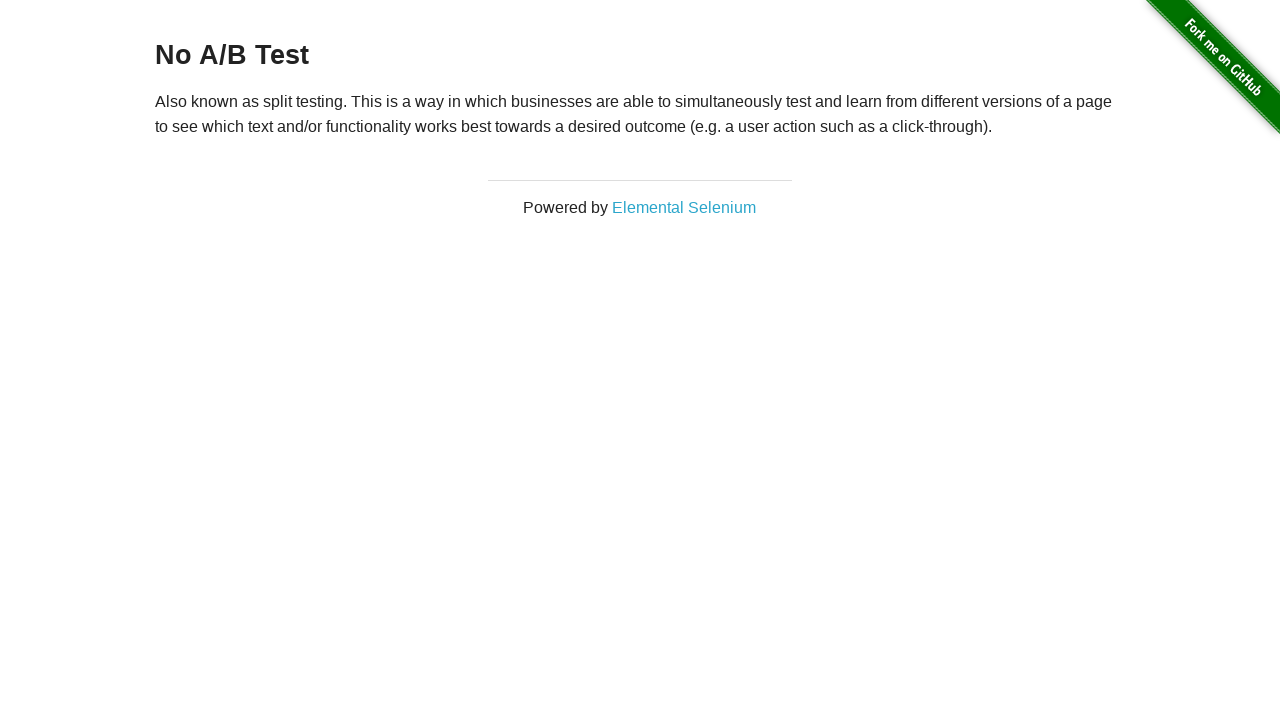